Tests registration validation with invalid email format, expecting an error message

Starting URL: http://practice.automationtesting.in/

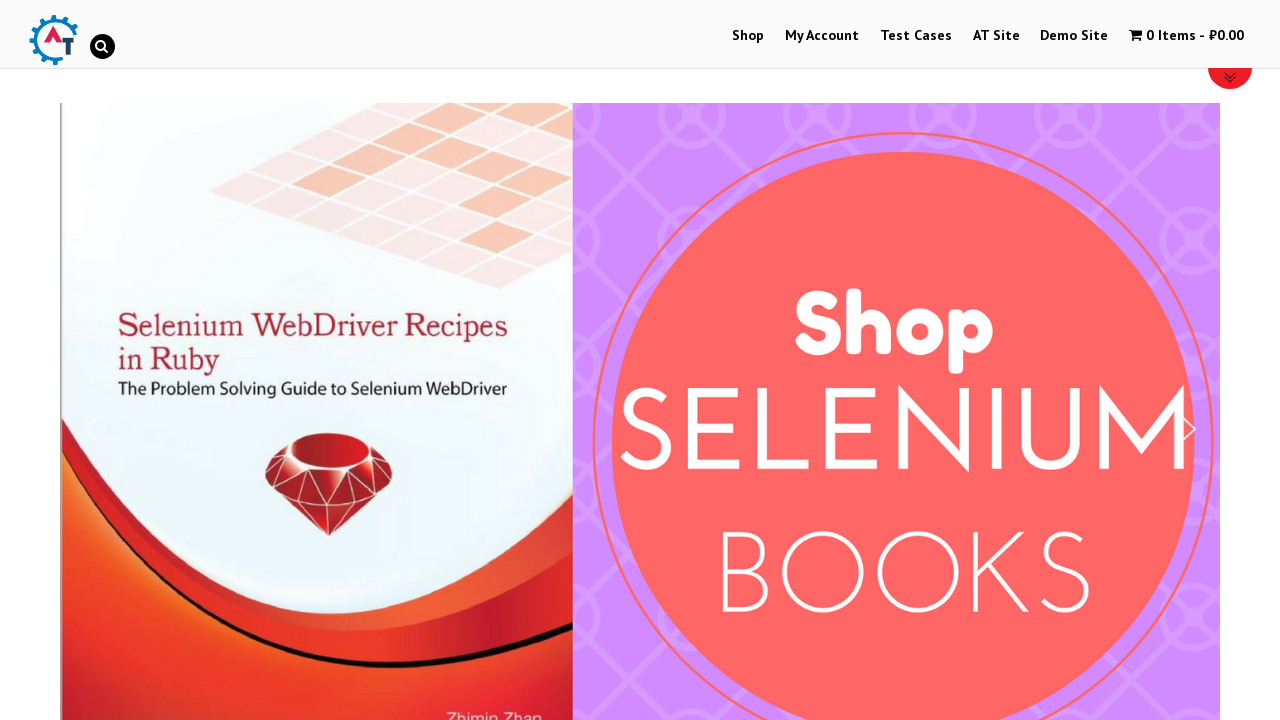

Clicked on My Account page link at (822, 36) on a[href='https://practice.automationtesting.in/my-account/']
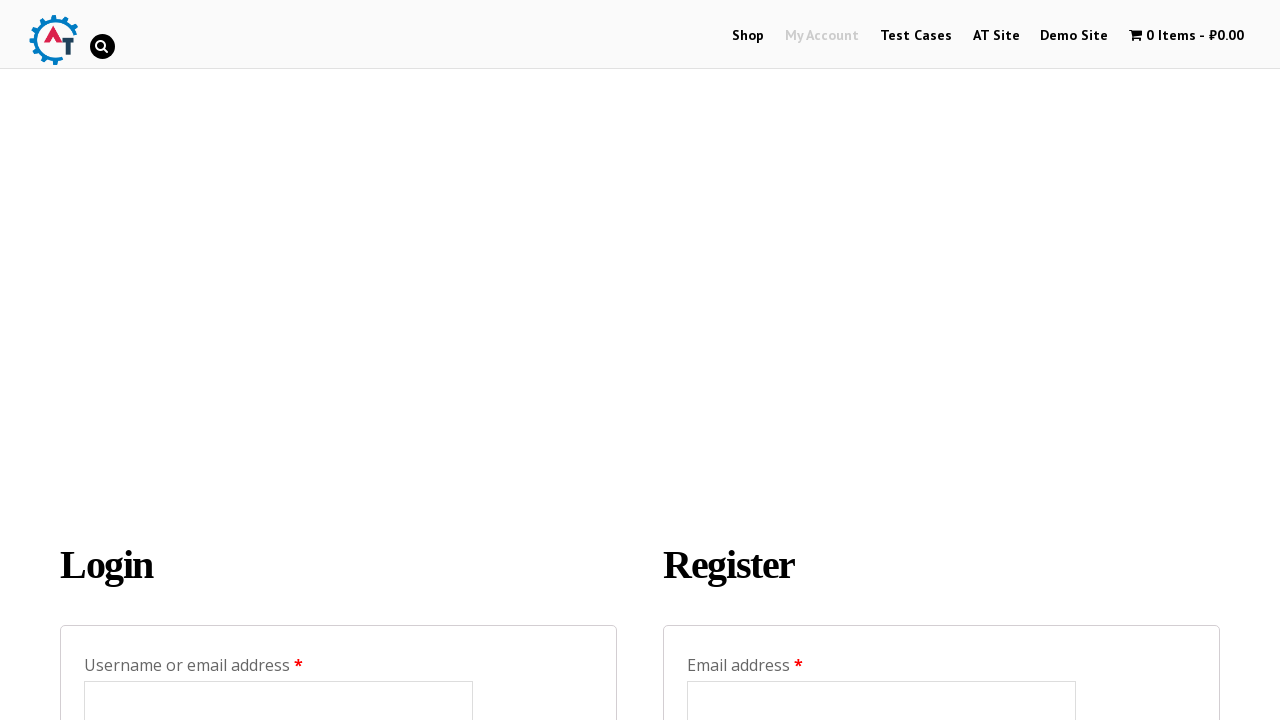

Filled email field with invalid email format 'email@gmail' on form.register p:nth-of-type(1) input
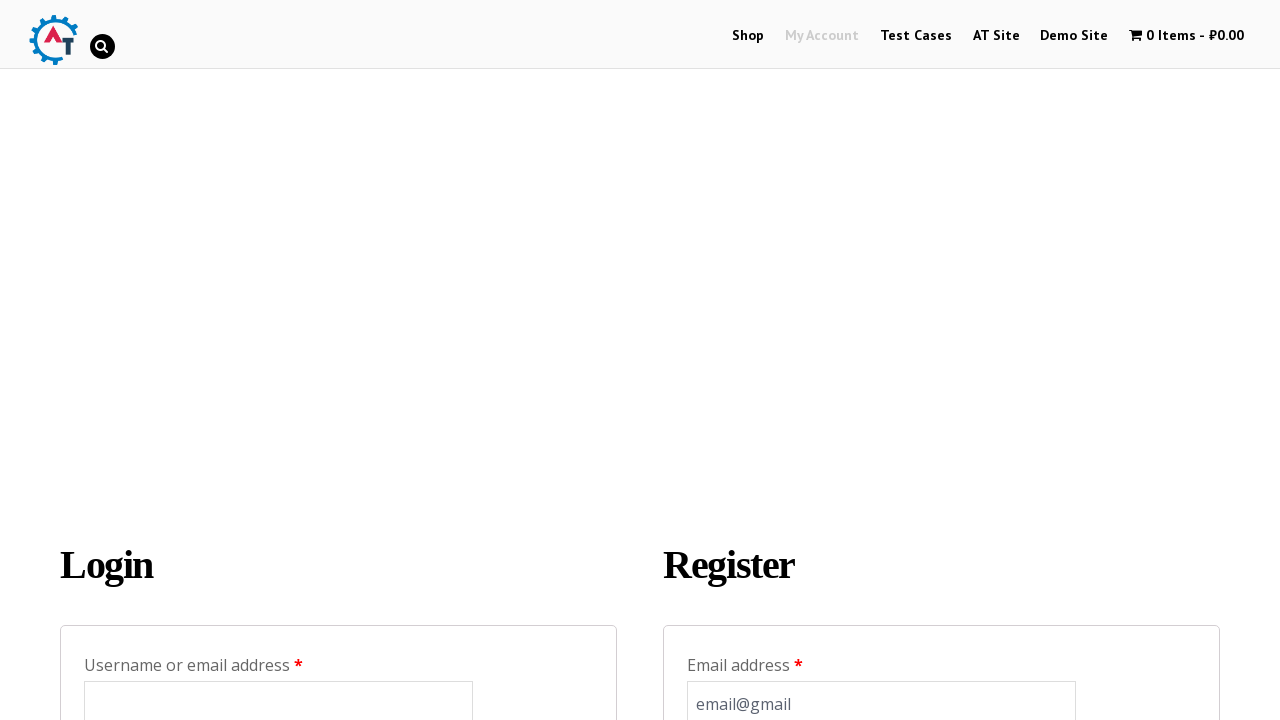

Filled password field with 'Autotest@123' on form.register p:nth-of-type(2) input
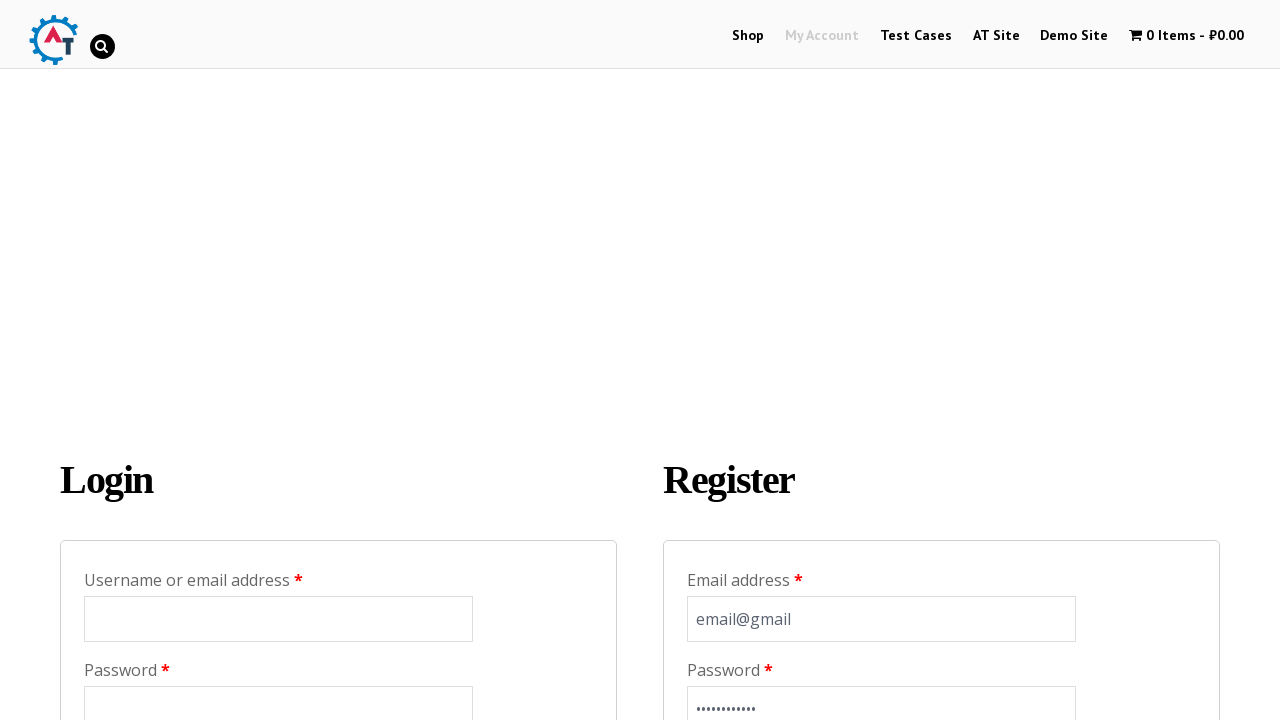

Clicked Register button to submit registration form at (744, 360) on input[value='Register']
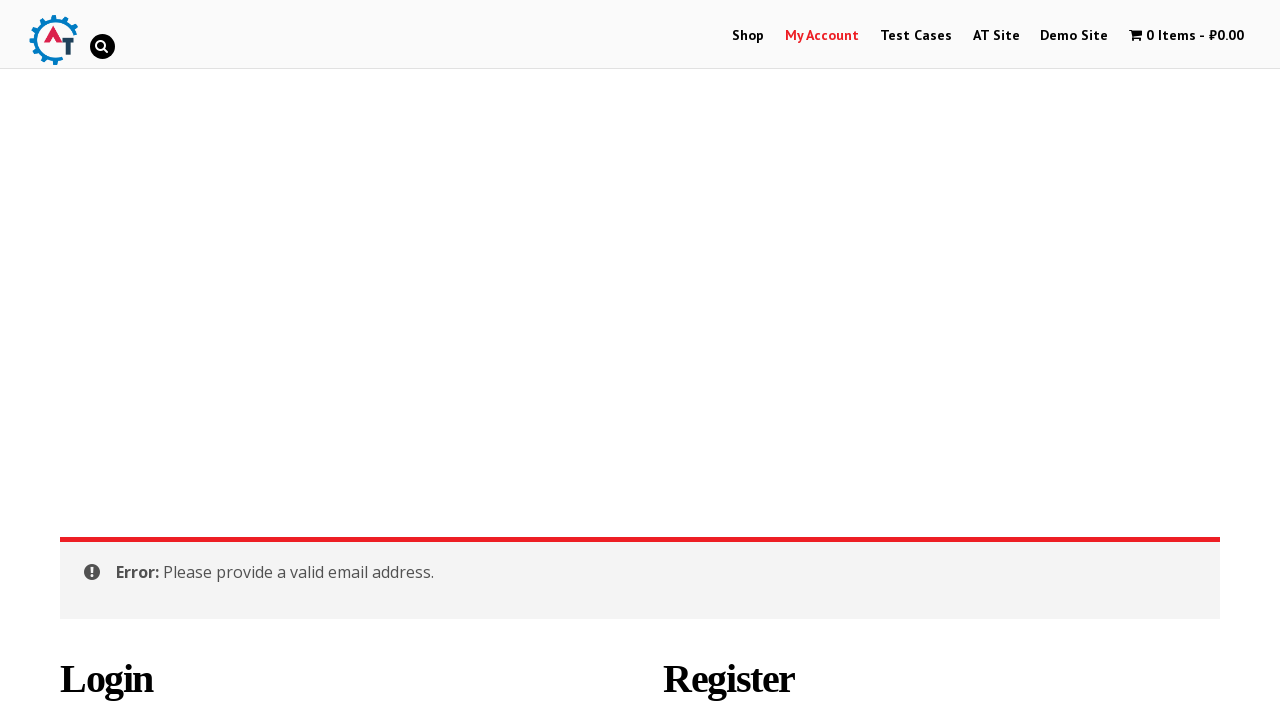

Error message 'Please provide a valid email address.' appeared as expected
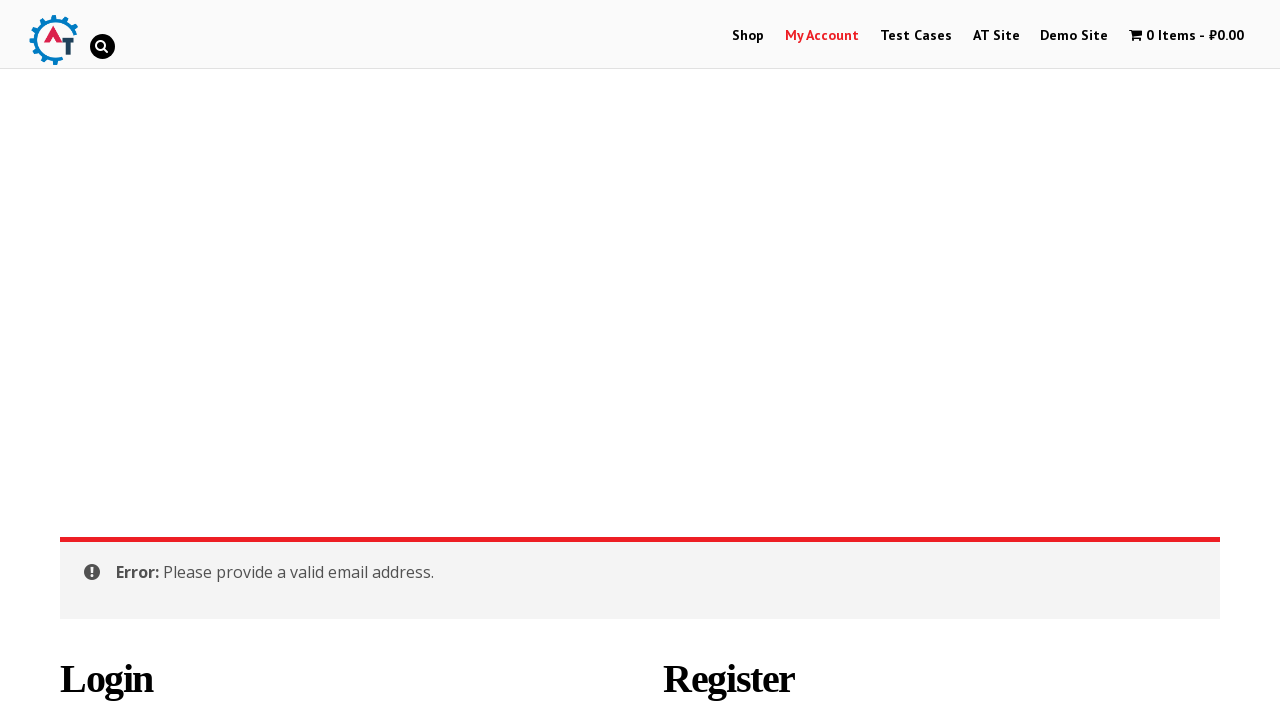

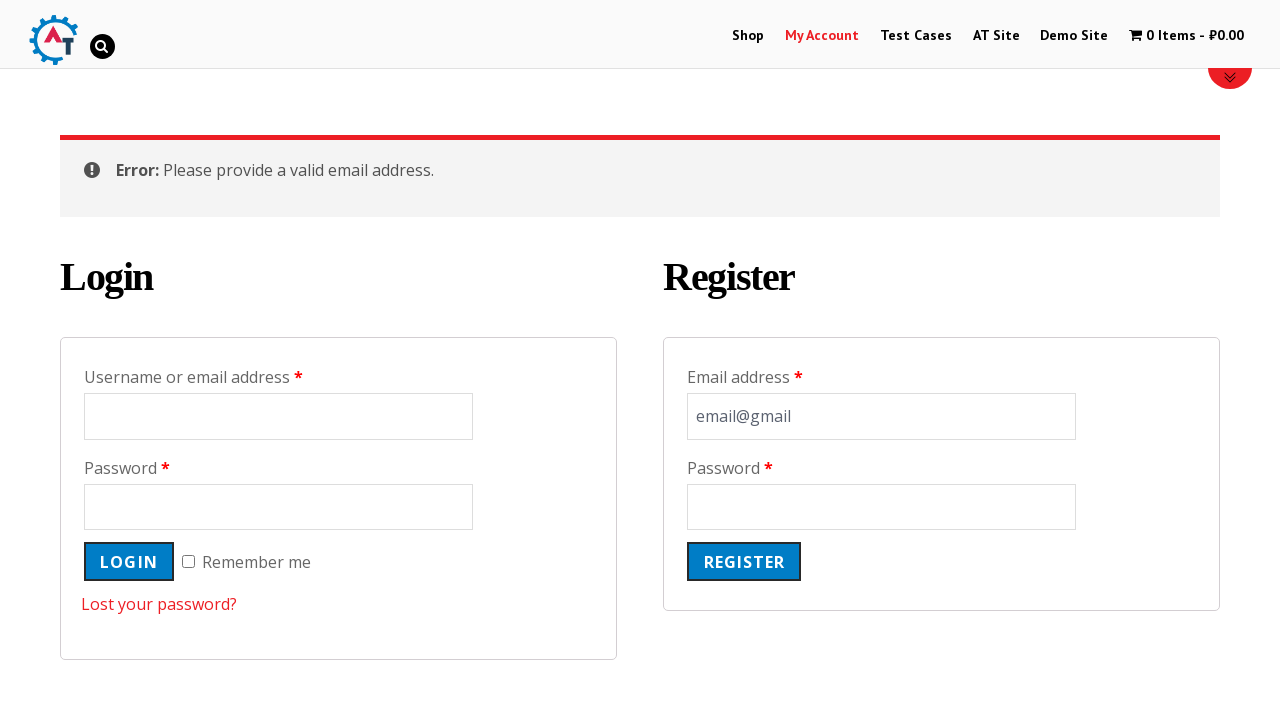